Tests the add-to-cart functionality on a demo e-commerce site by clicking the add to cart button for a product and verifying the product appears in the cart pane.

Starting URL: https://bstackdemo.com

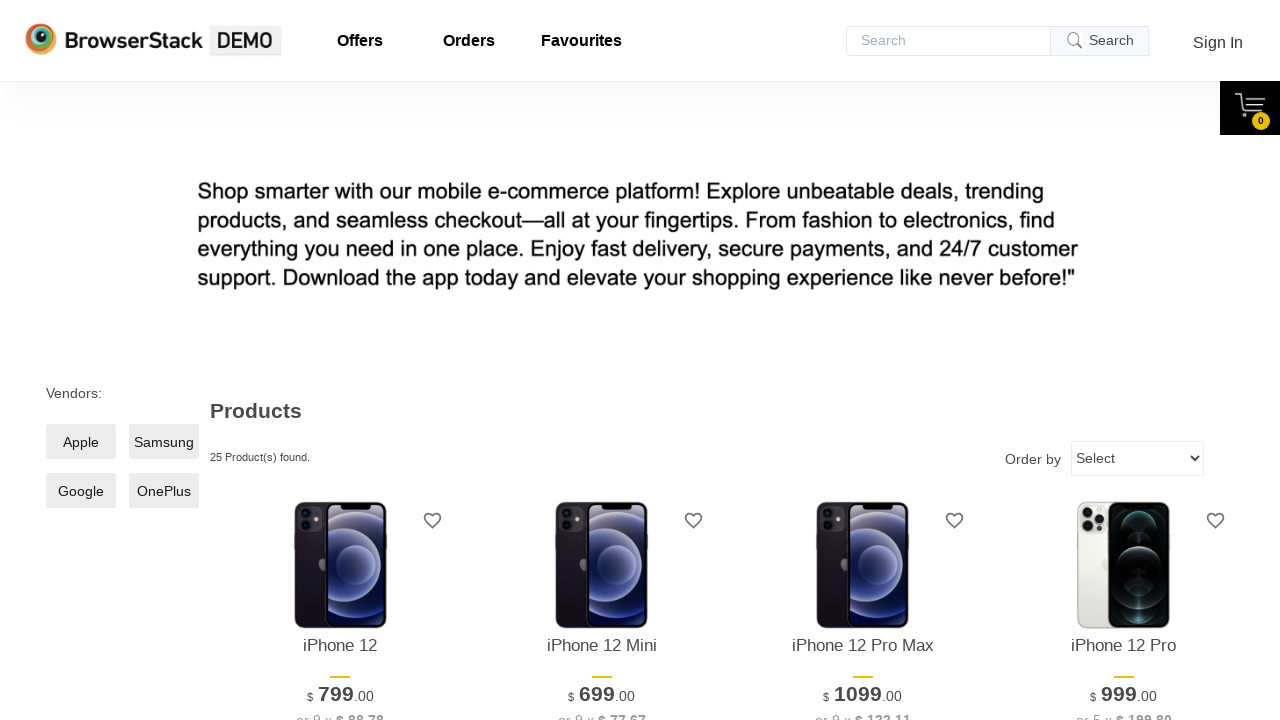

Waited for page title to contain 'StackDemo'
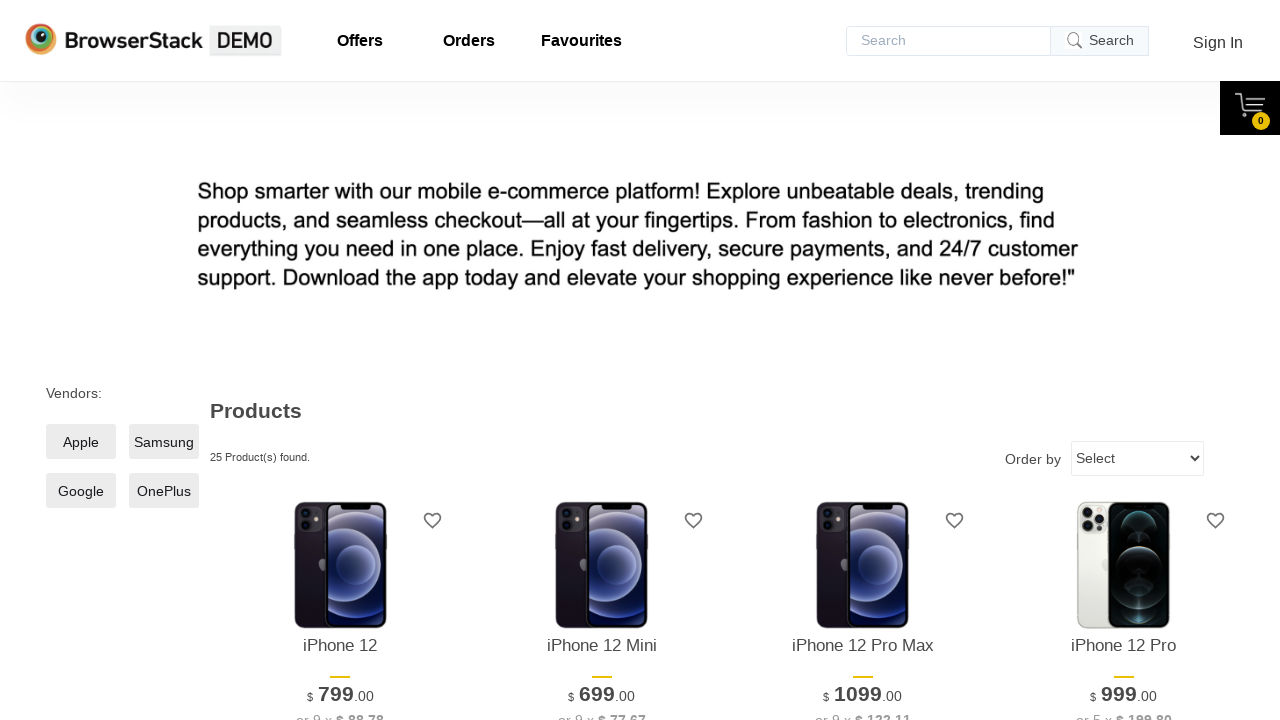

First product element became visible
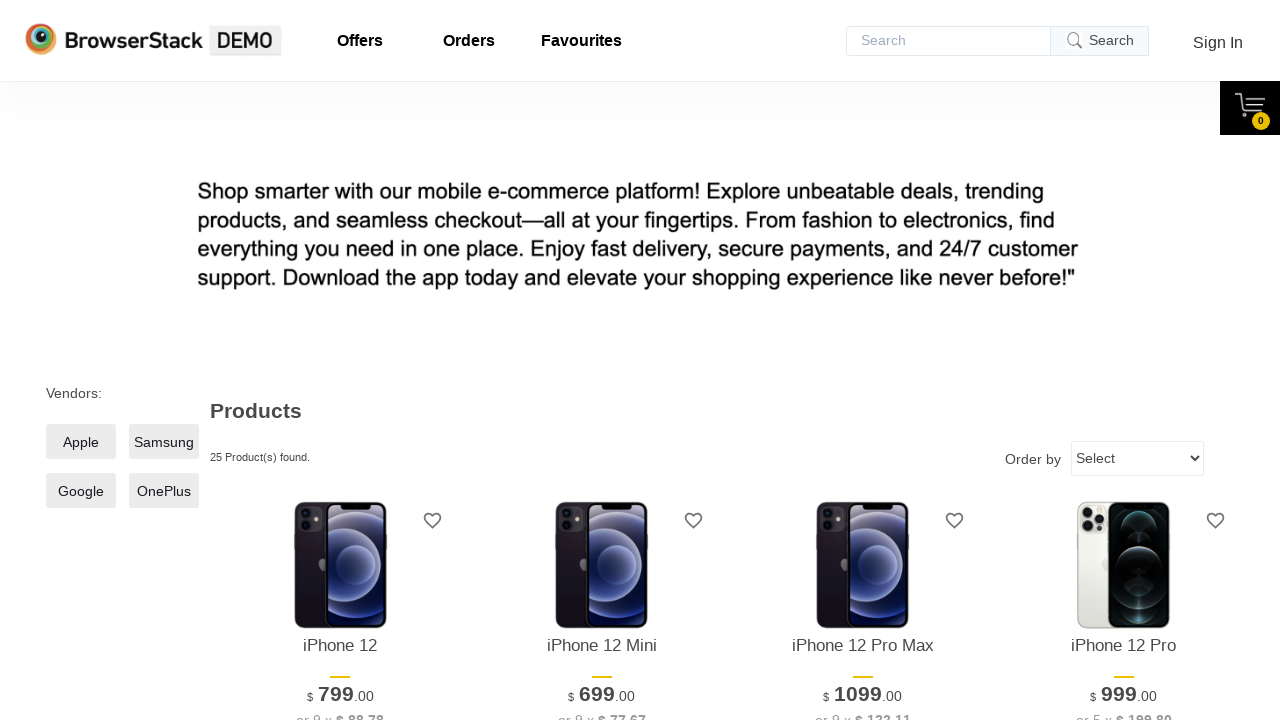

Retrieved product name: iPhone 12
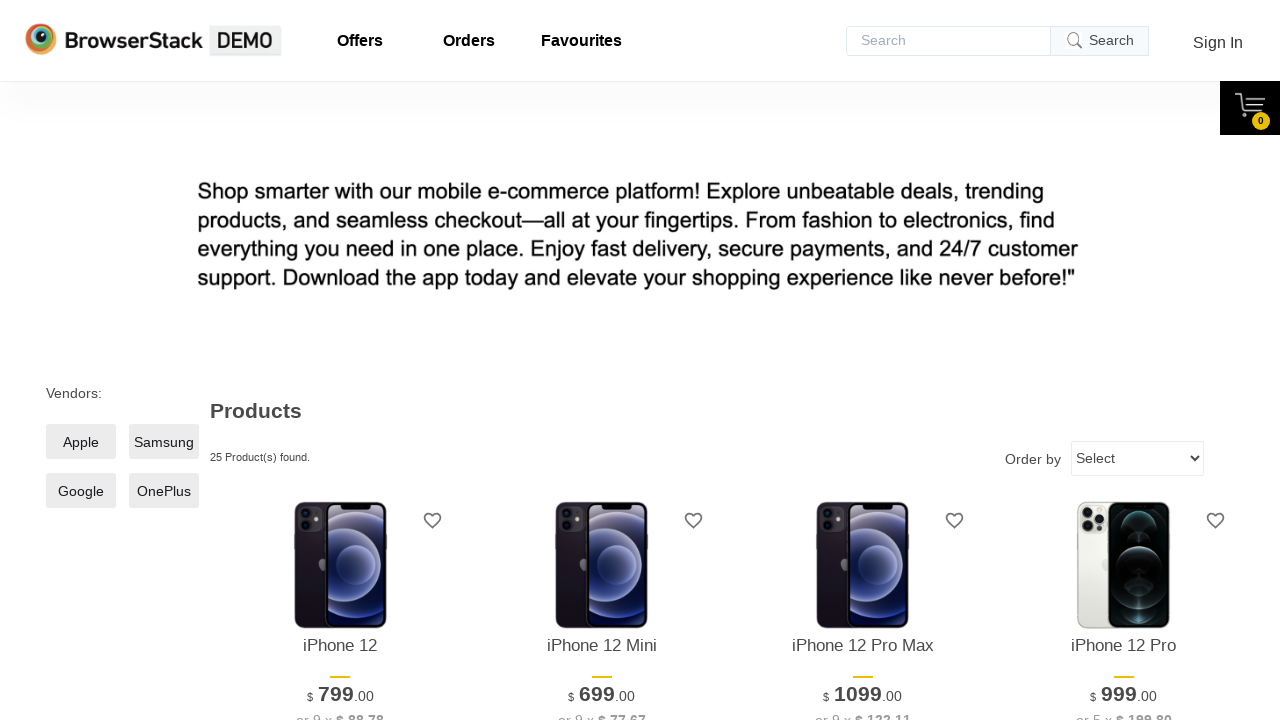

Add to Cart button became visible
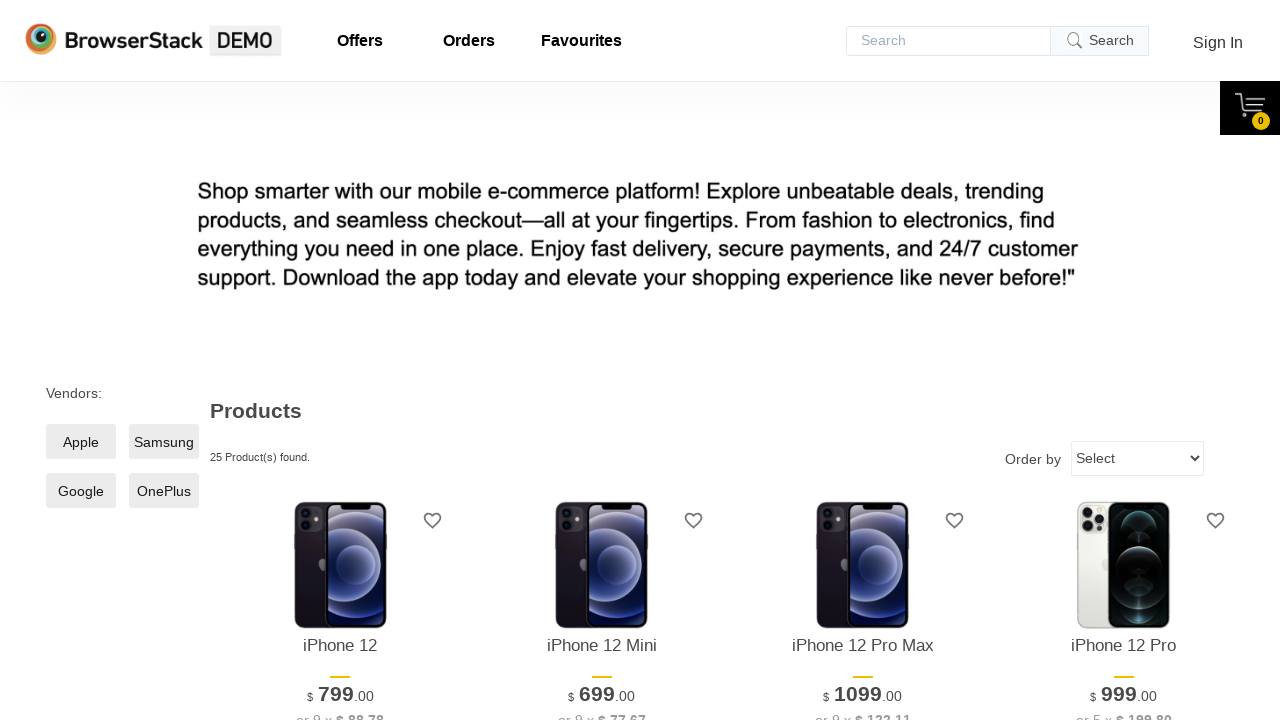

Clicked Add to Cart button for the product at (340, 361) on xpath=//*[@id="1"]/div[4]
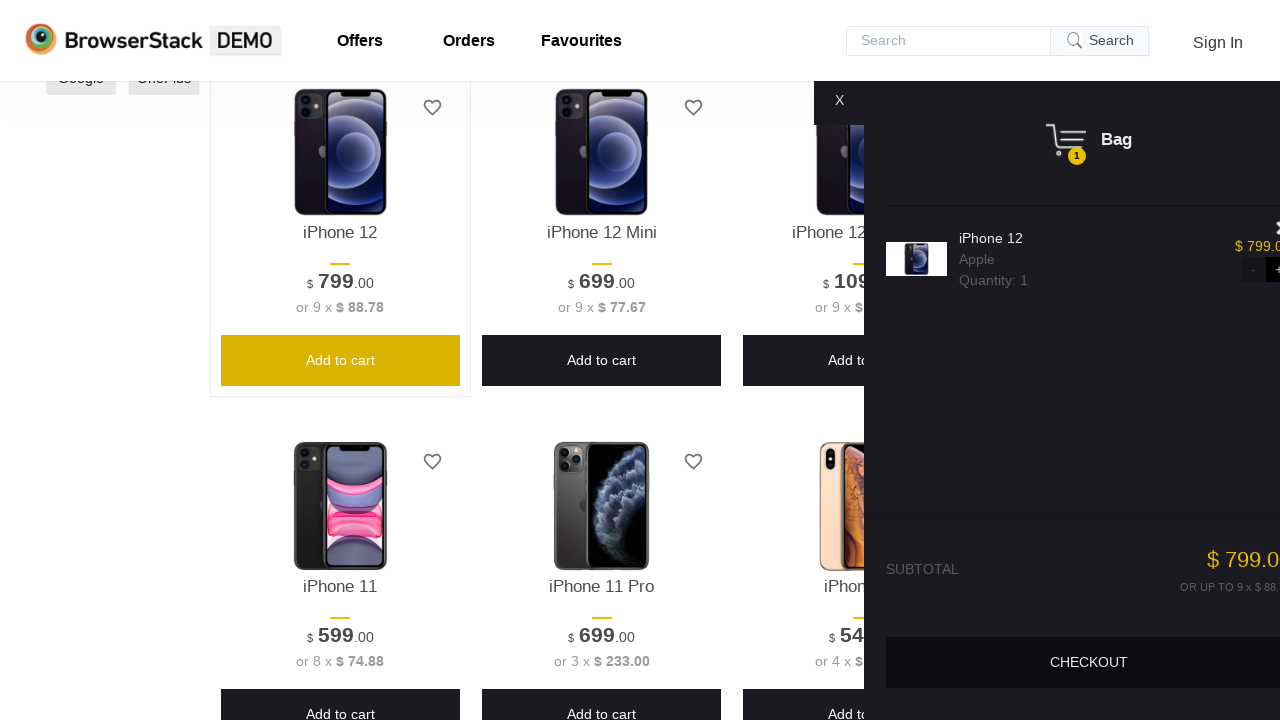

Product appeared in cart pane
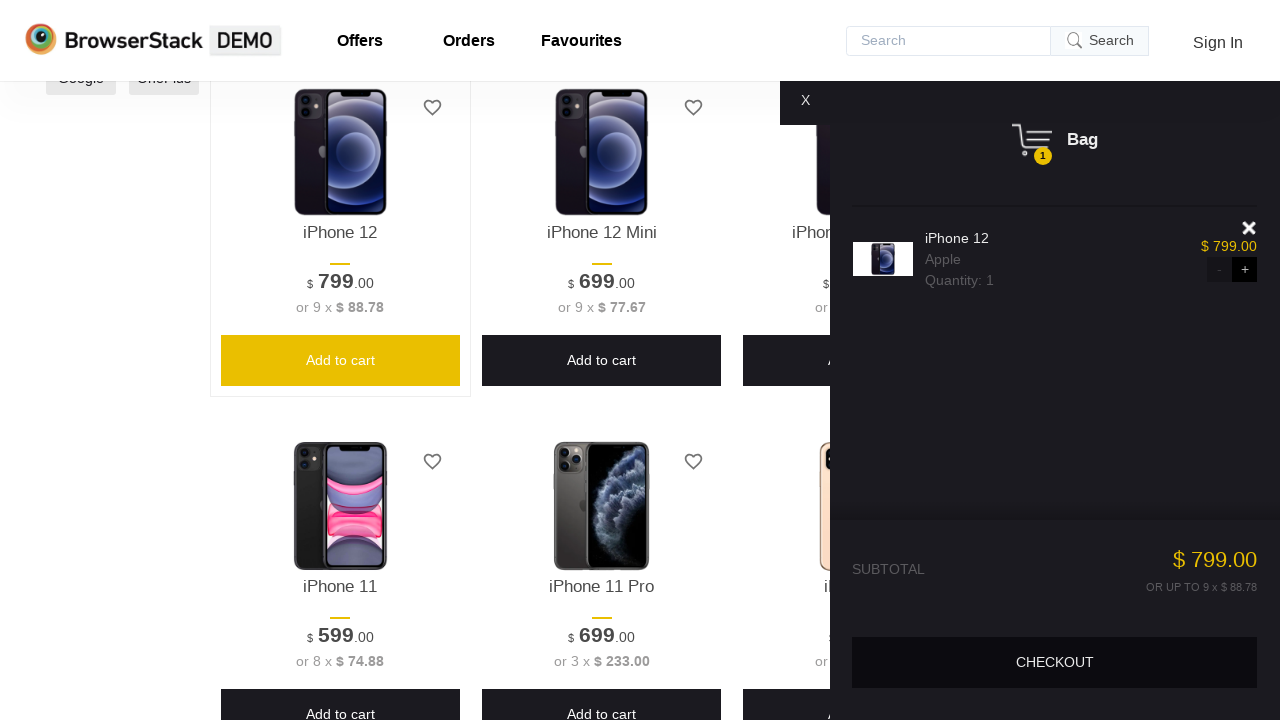

Verified product in cart: iPhone 12
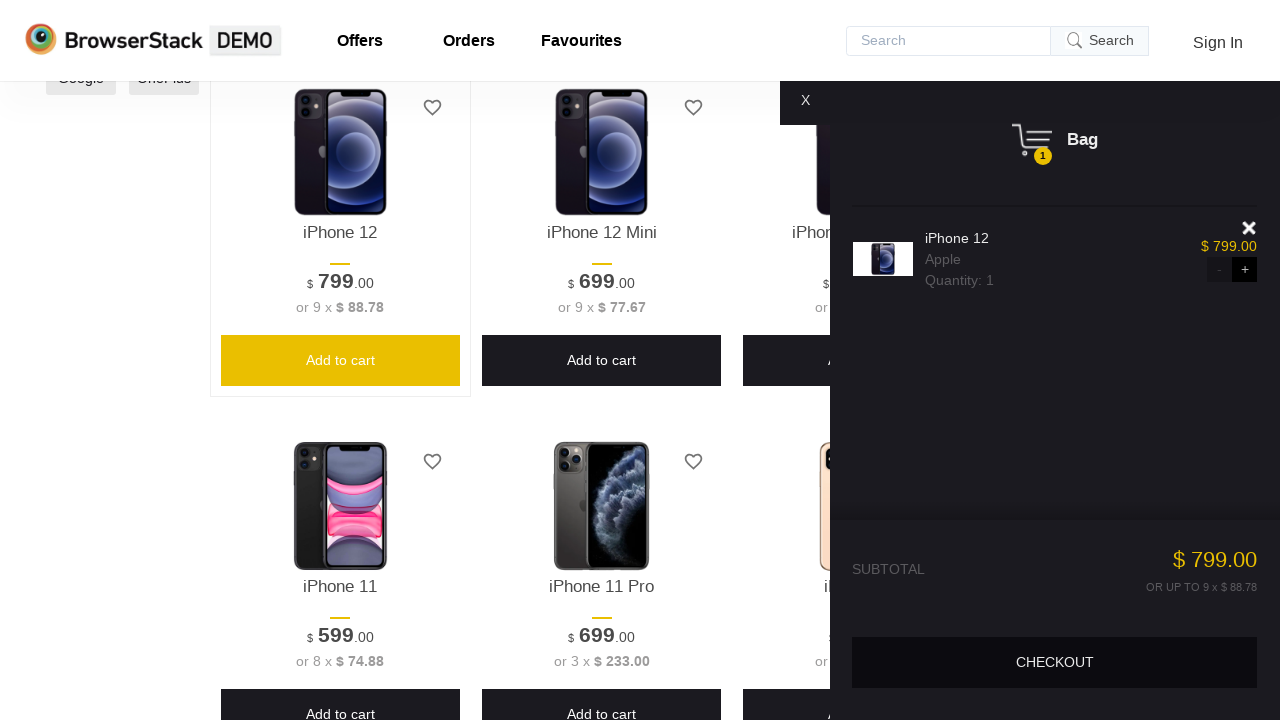

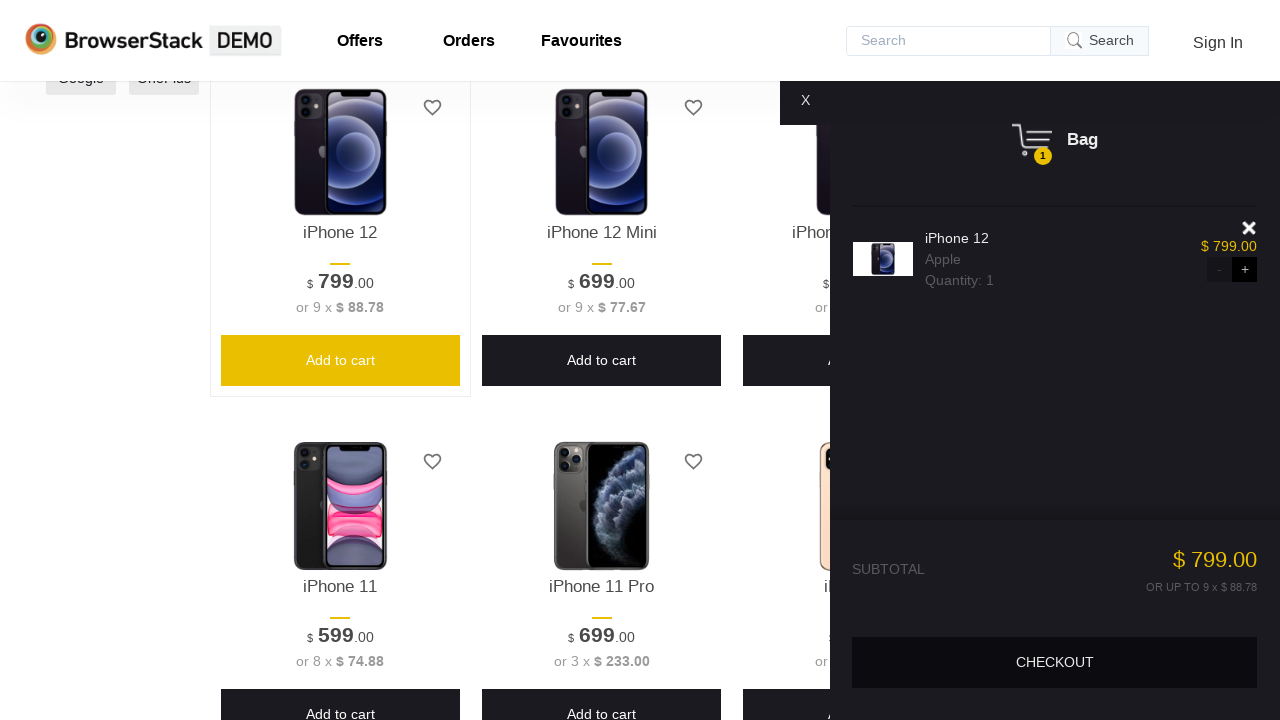